Navigates to the demo store and clicks on the Monitors category link

Starting URL: https://www.demoblaze.com/index.html#

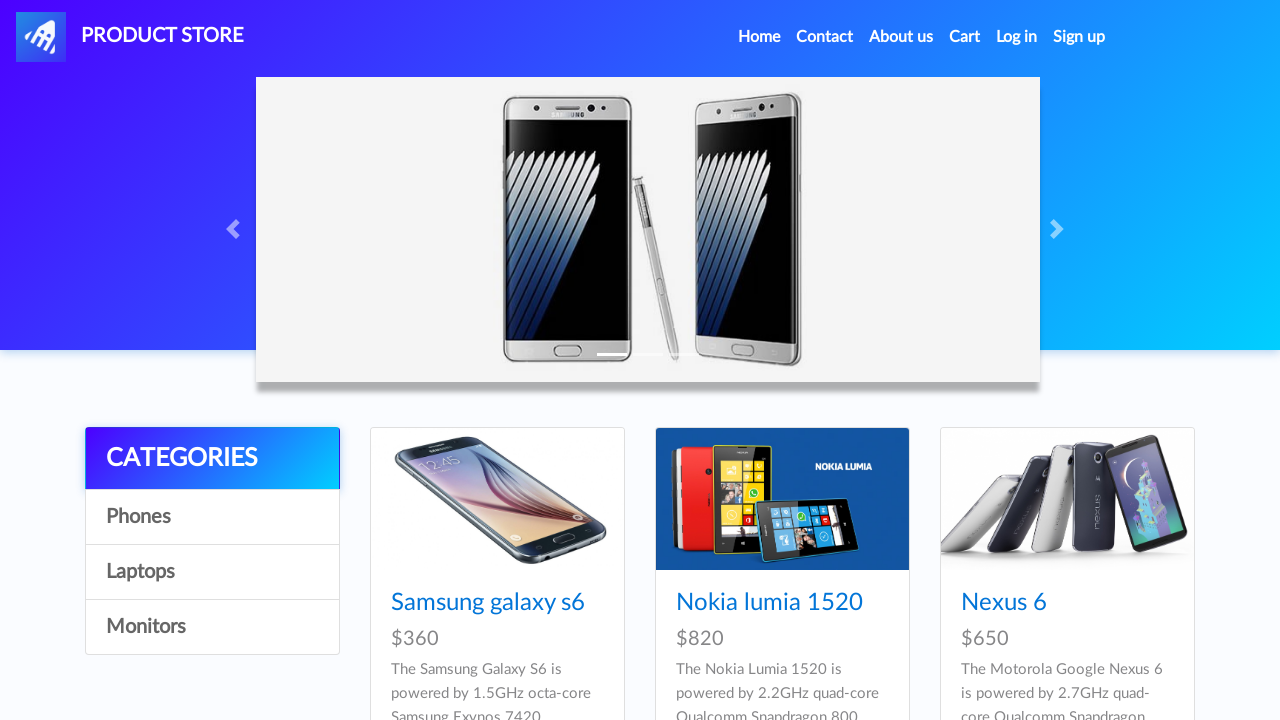

Navigated to demo store home page
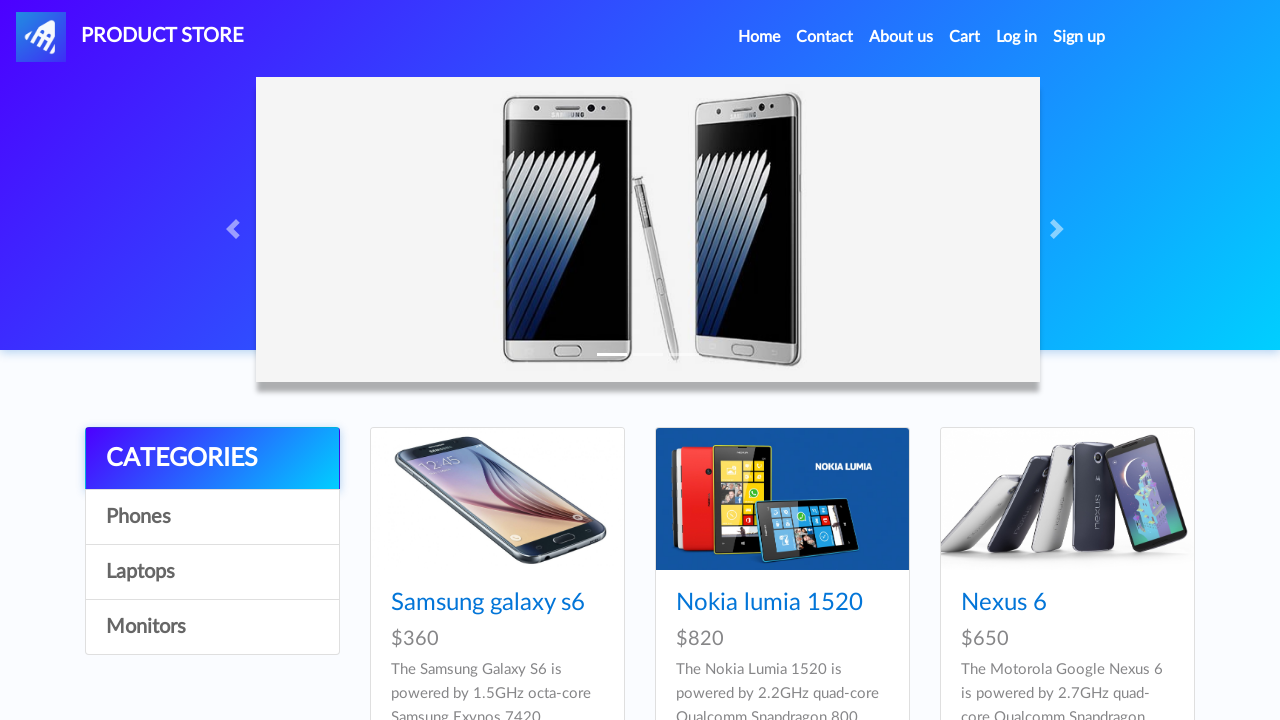

Clicked on Monitors category link at (212, 627) on xpath=//a[text()='Monitors']
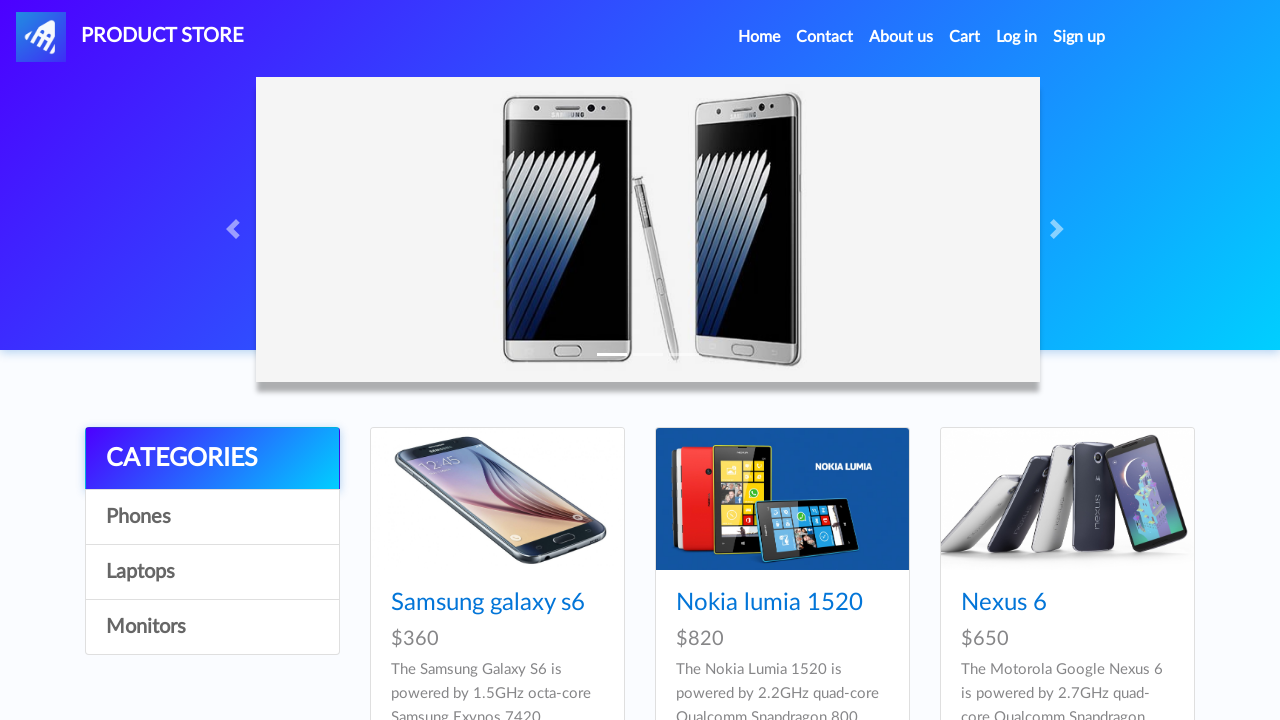

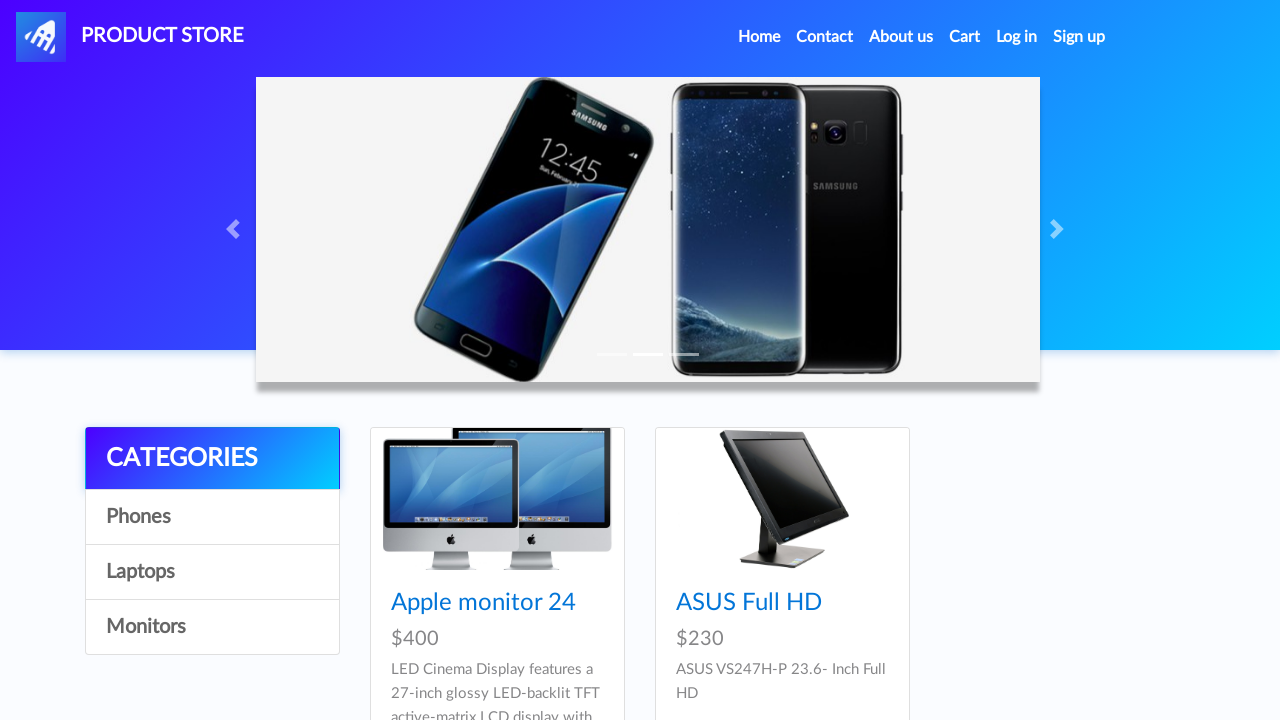